Tests disappearing elements page by navigating to it and refreshing until 5 list items appear.

Starting URL: https://the-internet.herokuapp.com/

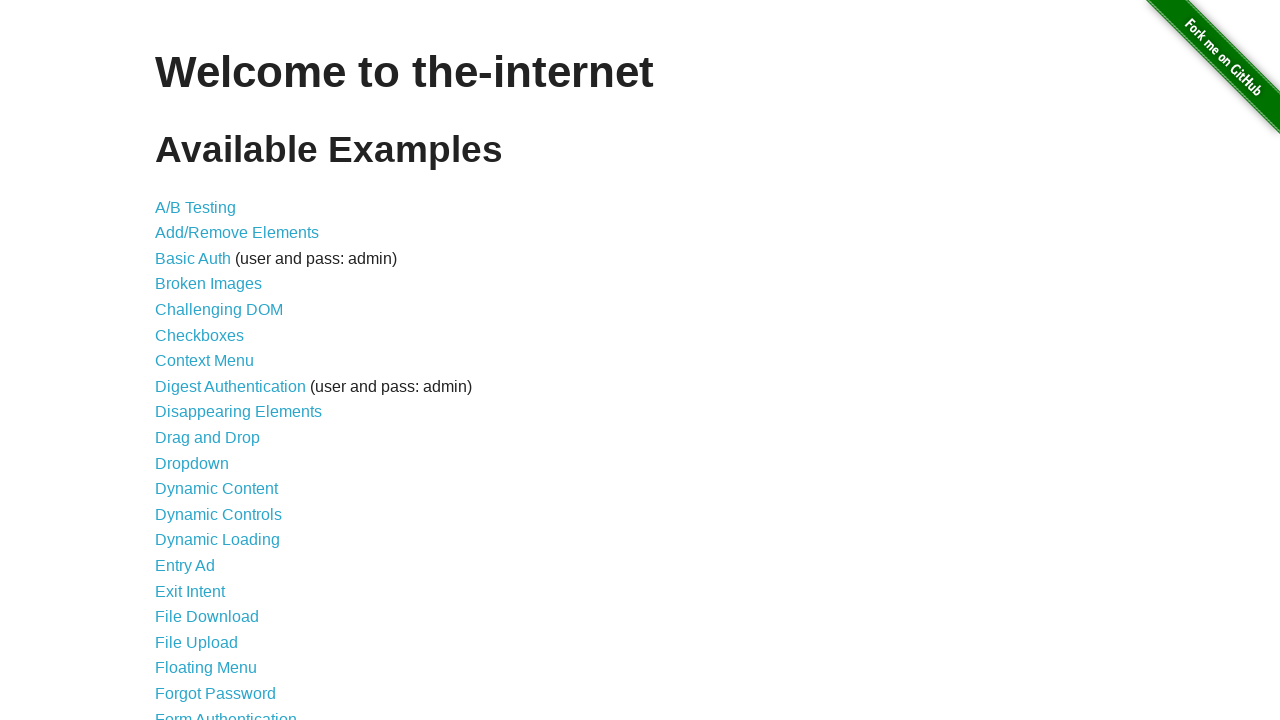

Clicked on disappearing elements link at (238, 412) on xpath=//a[@href='/disappearing_elements']
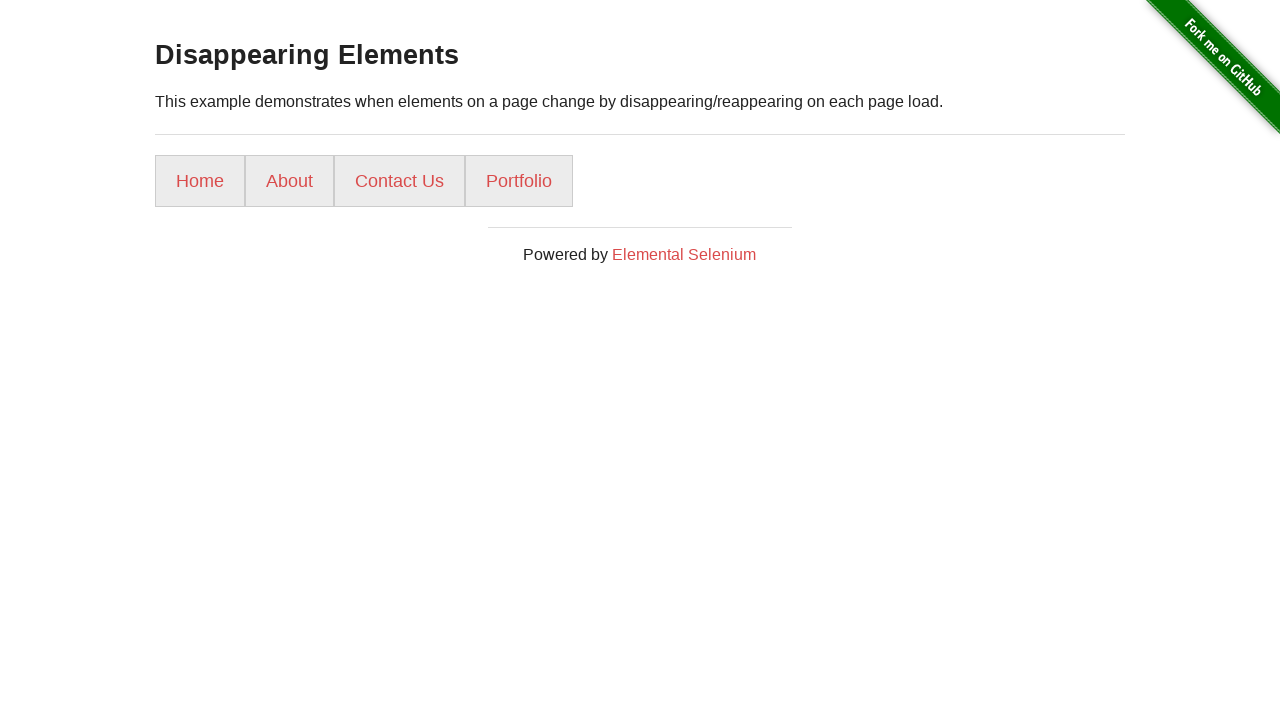

List items loaded on disappearing elements page
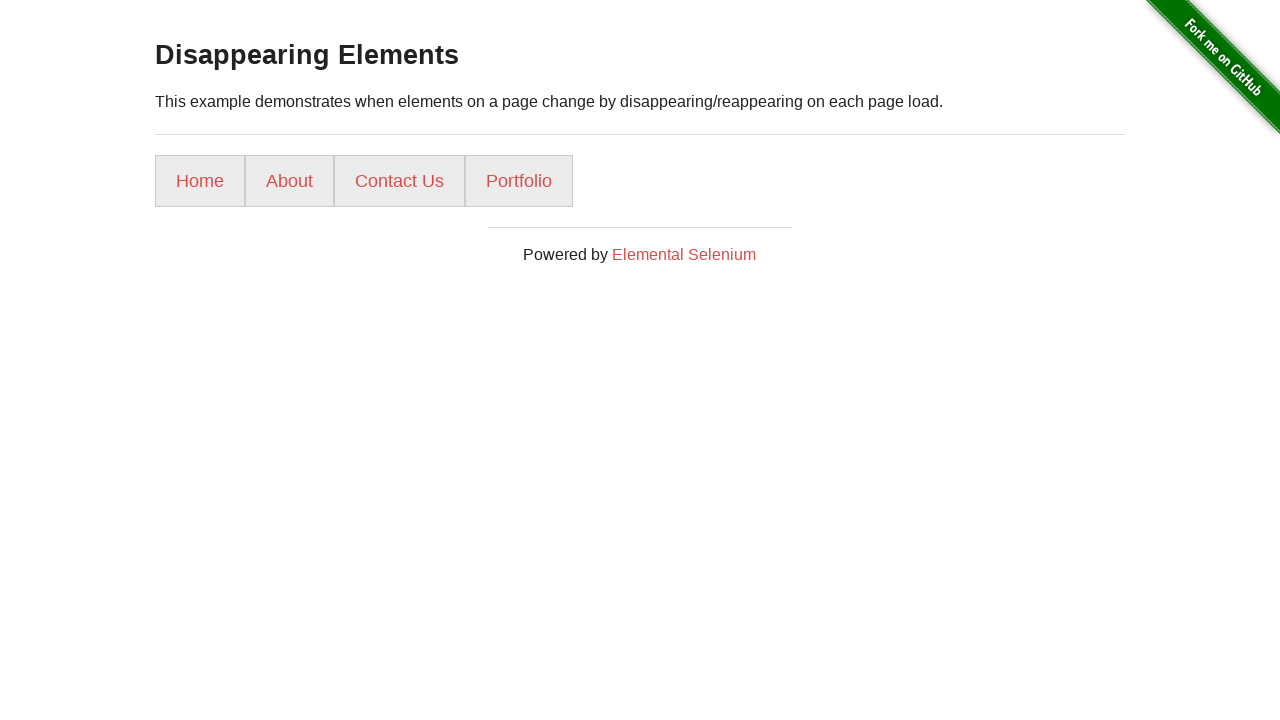

Checked list item count: 4 items found
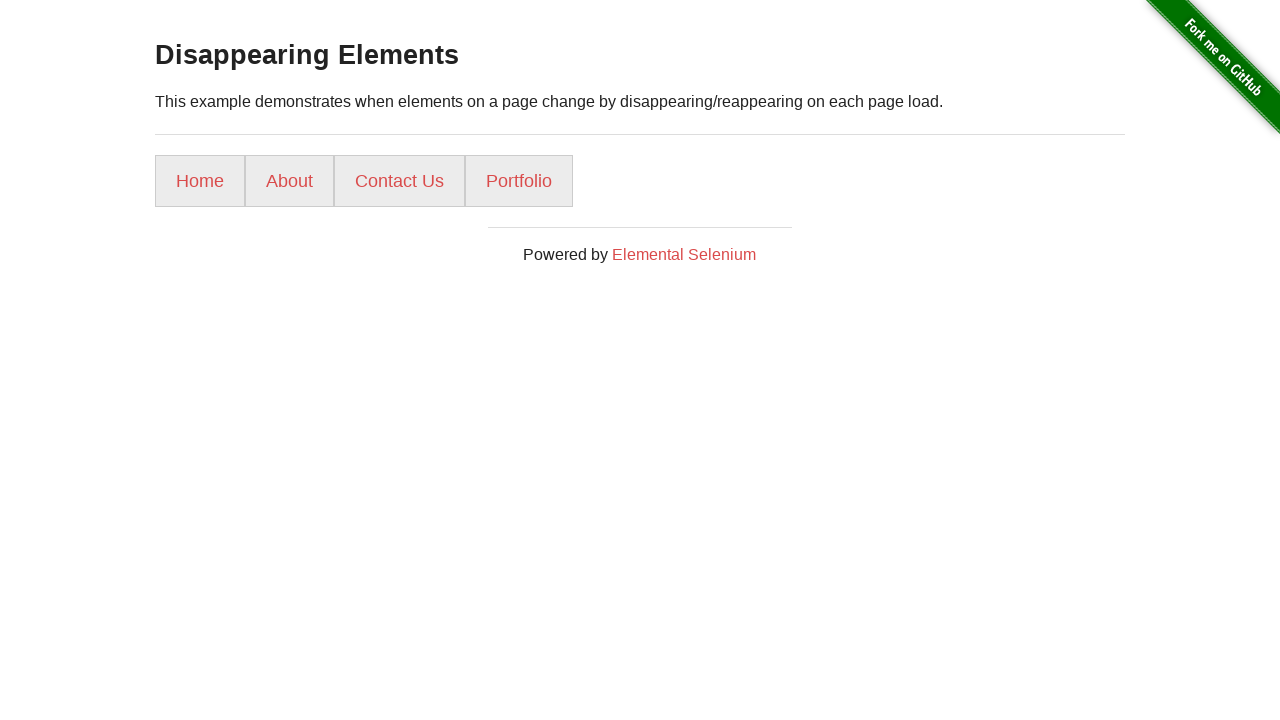

Refreshed page to look for more list items
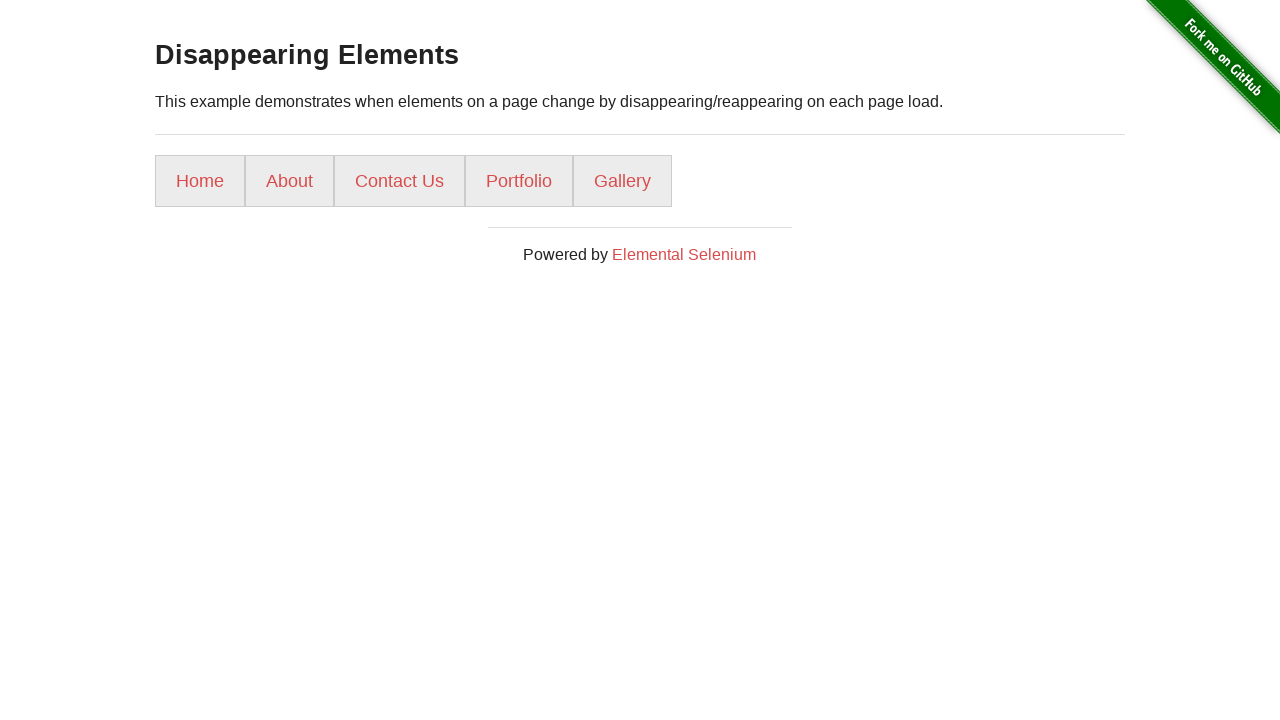

List items reloaded after page refresh
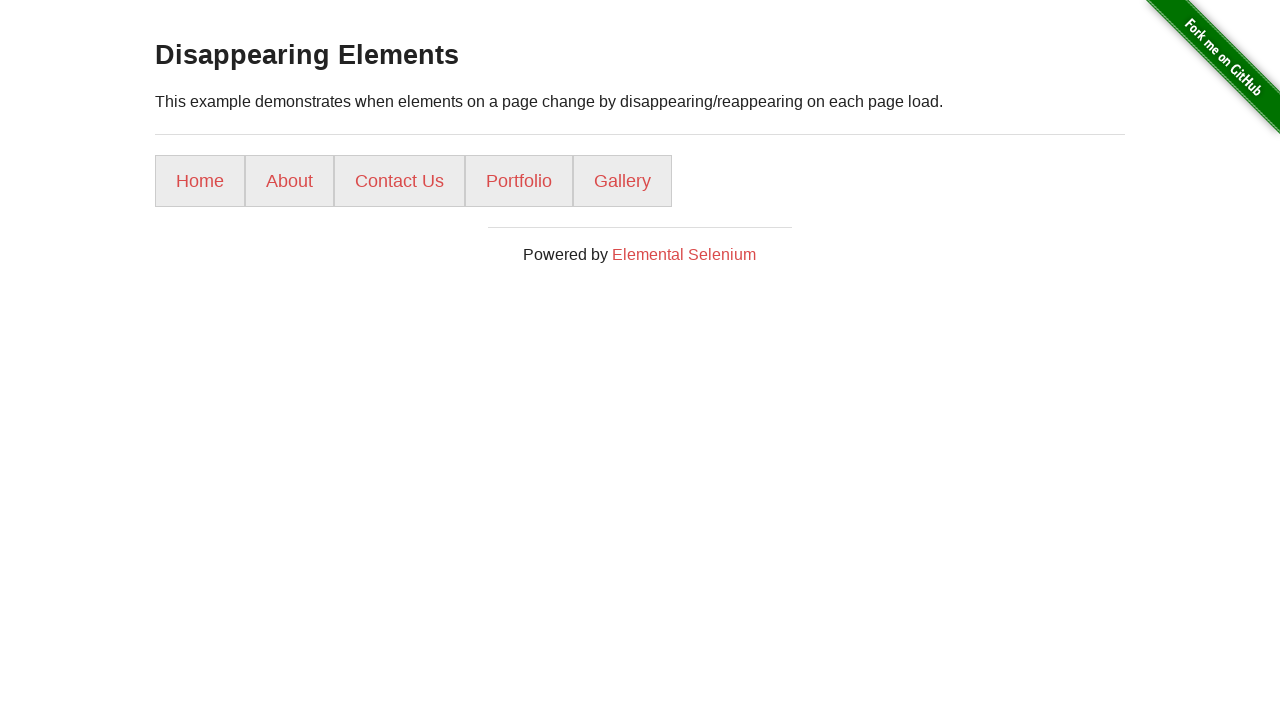

Checked list item count: 5 items found
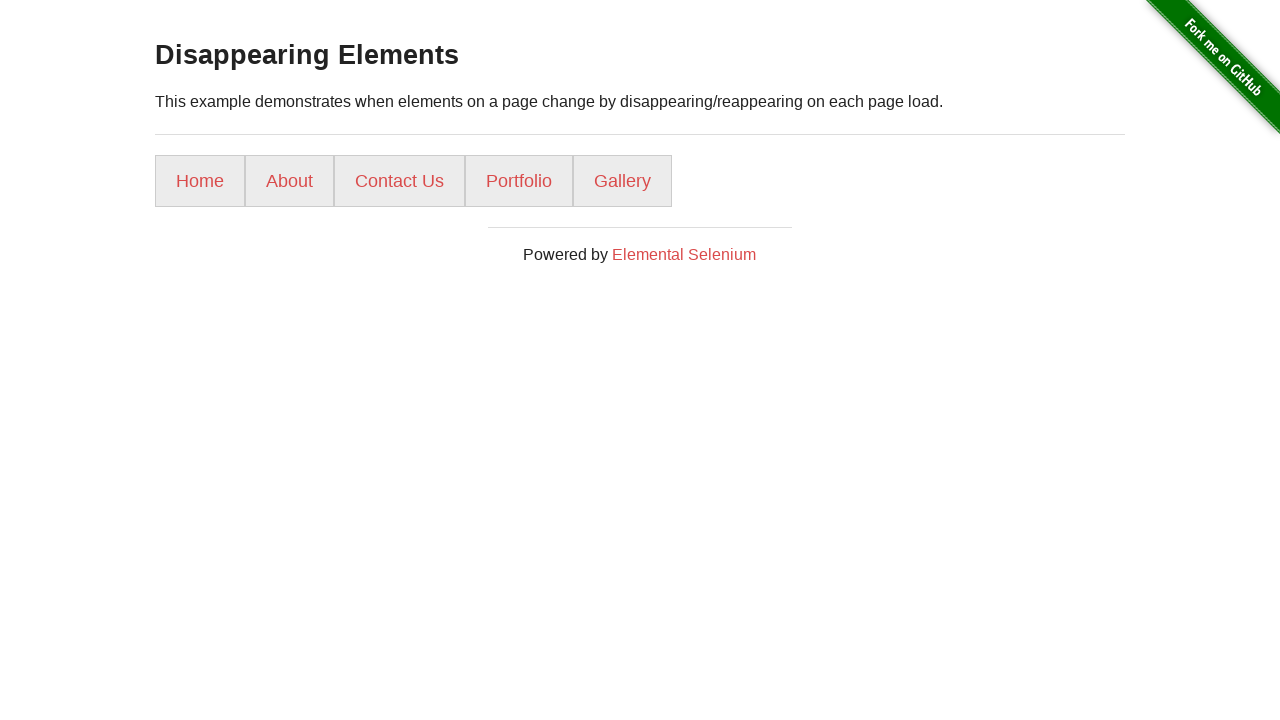

Found 5 list items, stopping refresh loop
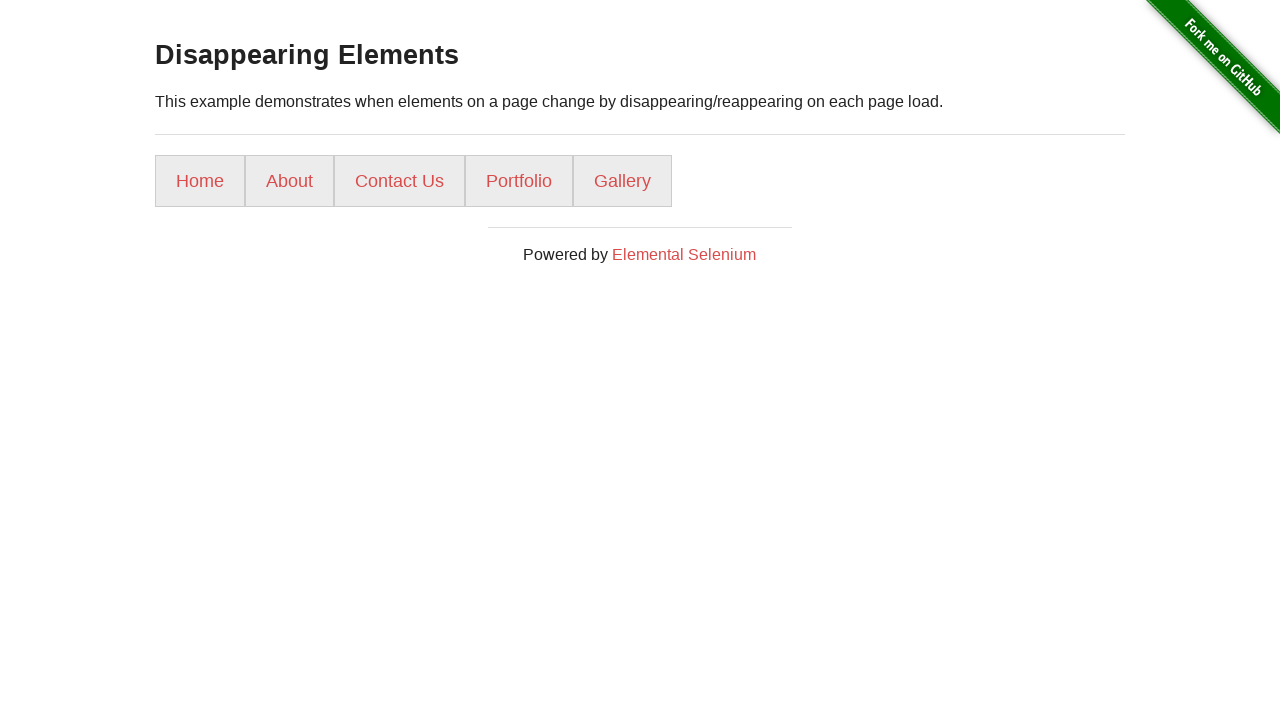

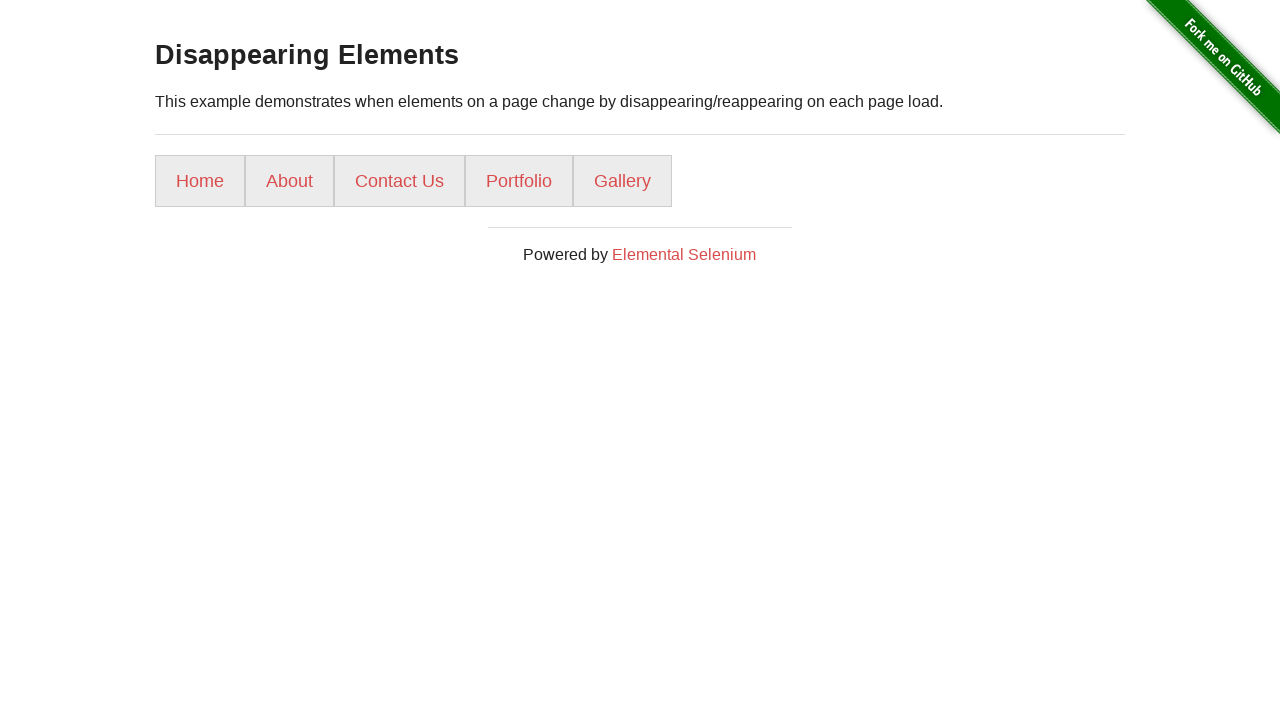